Tests JavaScript prompt dialog by entering text and then dismissing it, verifying the result shows null

Starting URL: http://the-internet.herokuapp.com/javascript_alerts

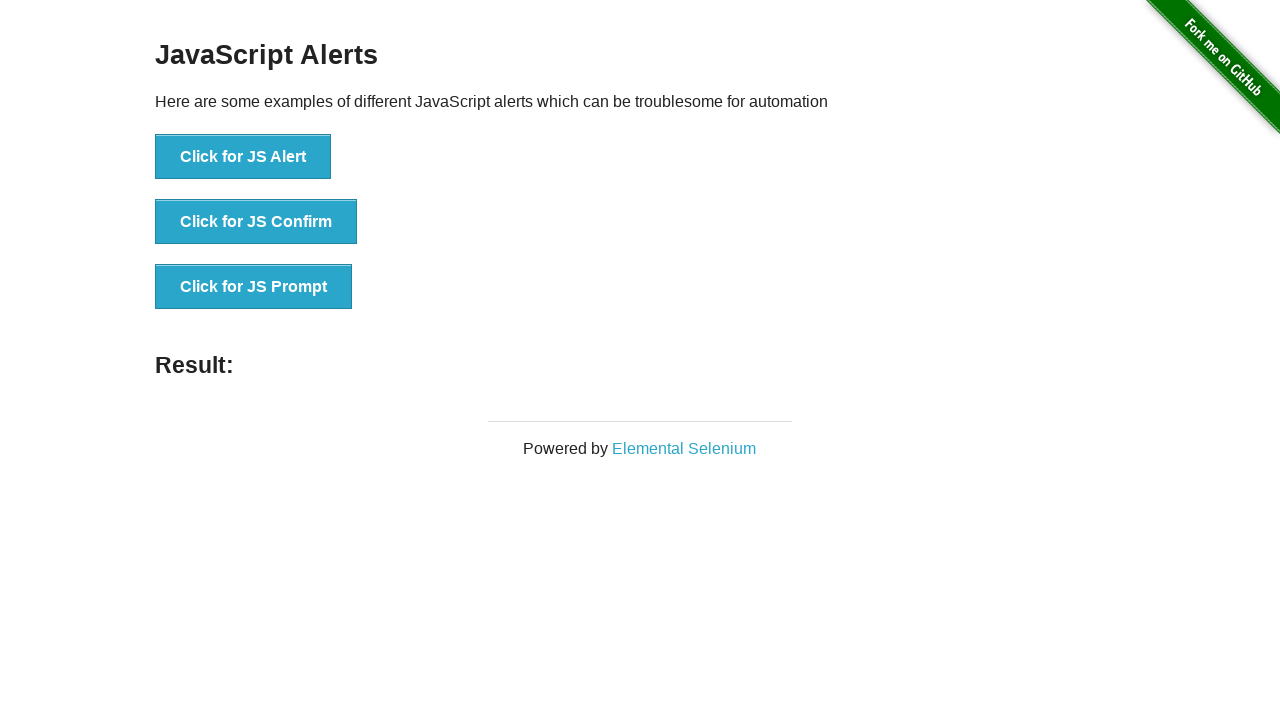

Set up dialog handler to dismiss prompts
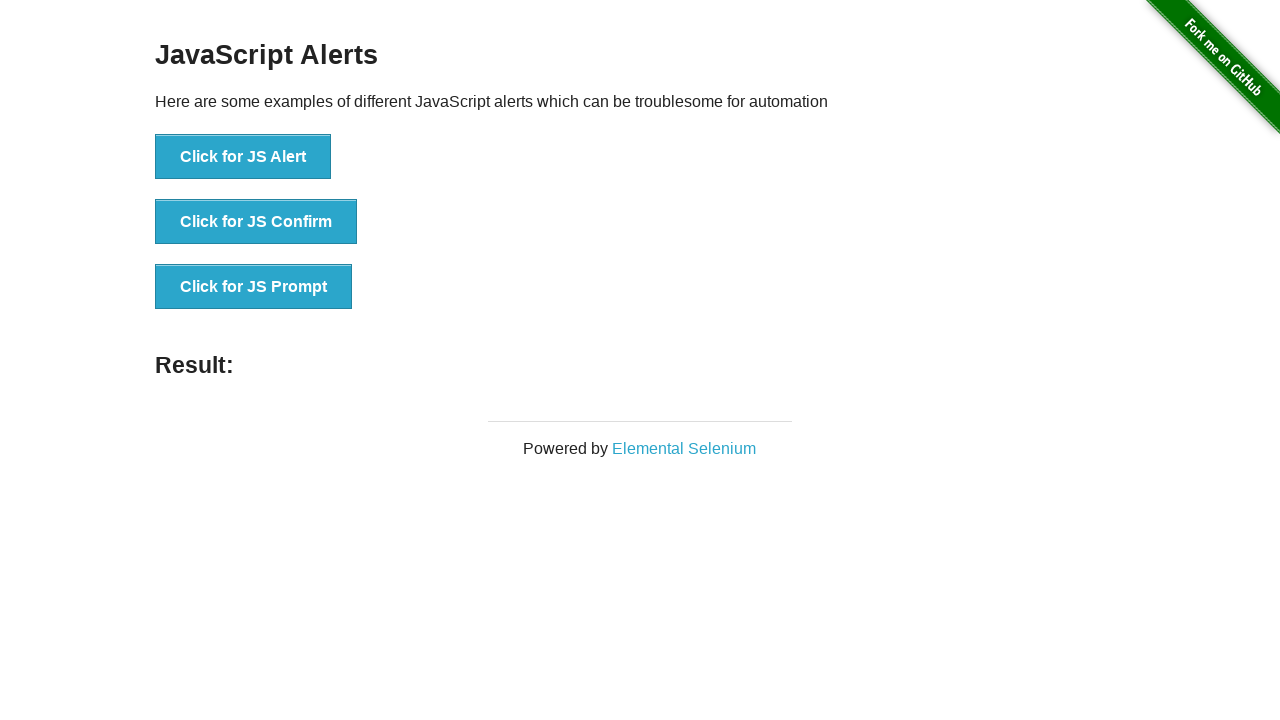

Clicked the JavaScript prompt button at (254, 287) on xpath=//button[@onclick = 'jsPrompt()']
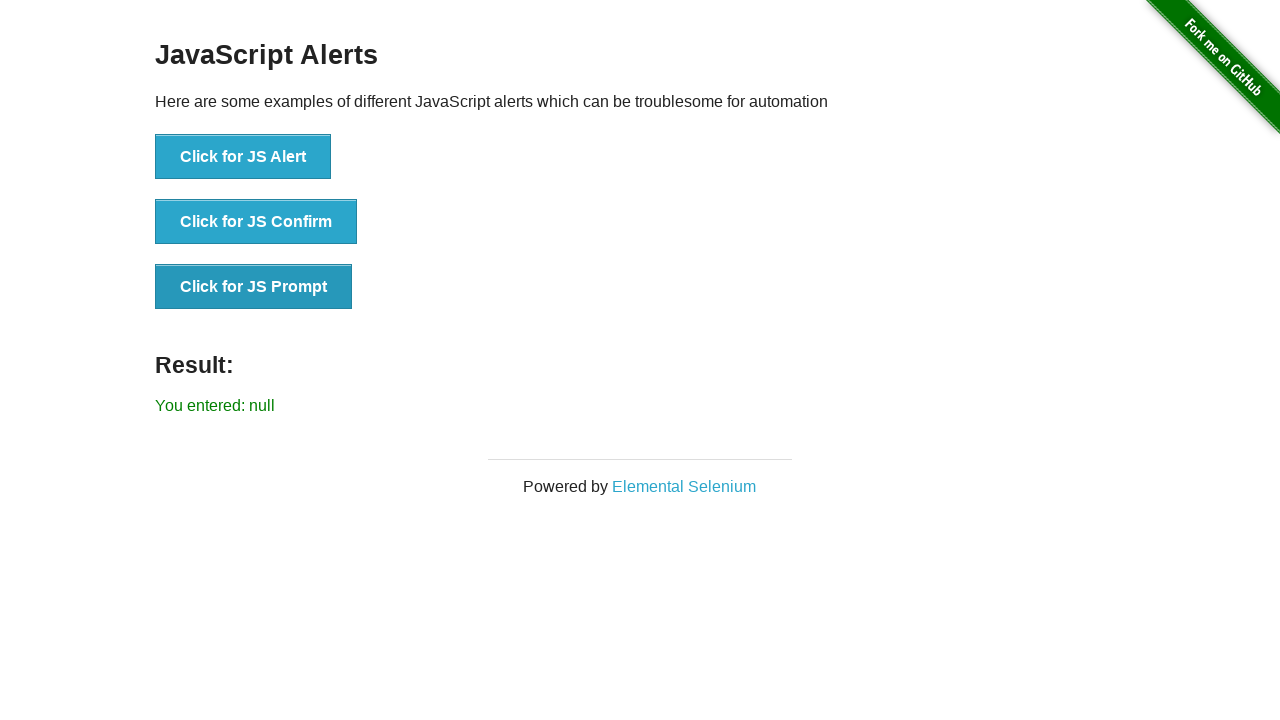

Result element loaded after dismissing prompt
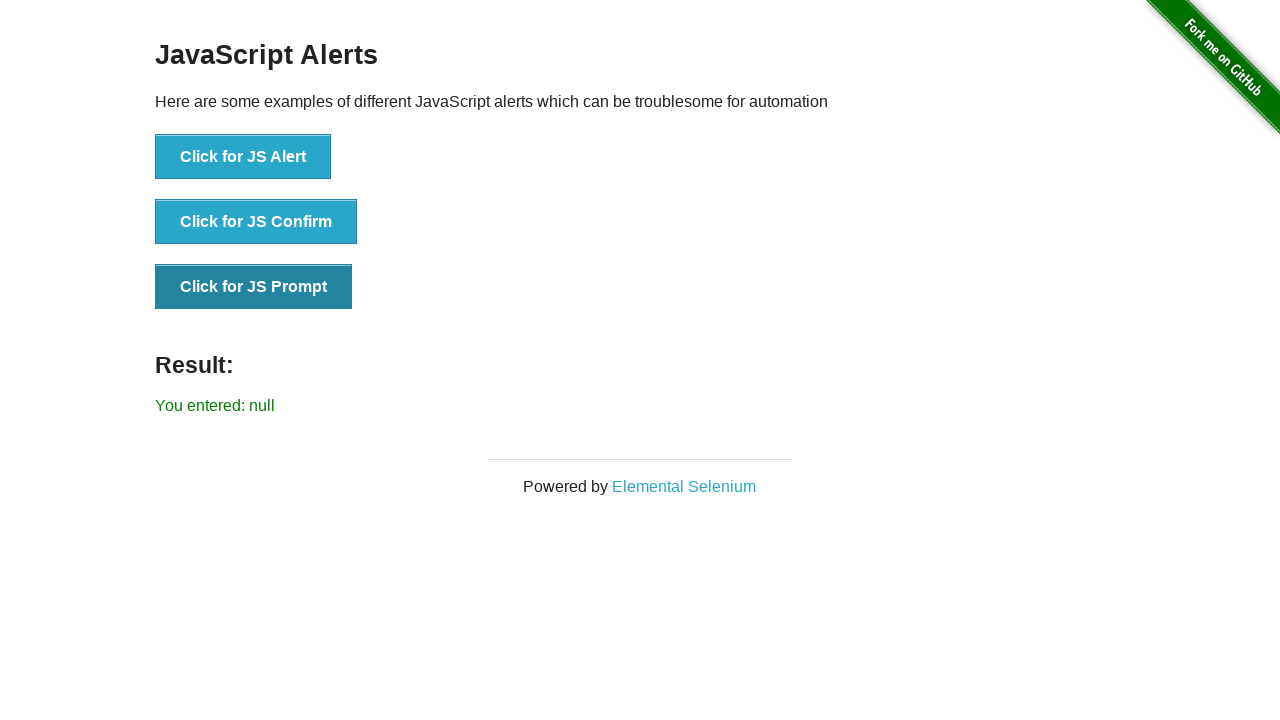

Verified that result text shows 'You entered: null' after dismissing prompt
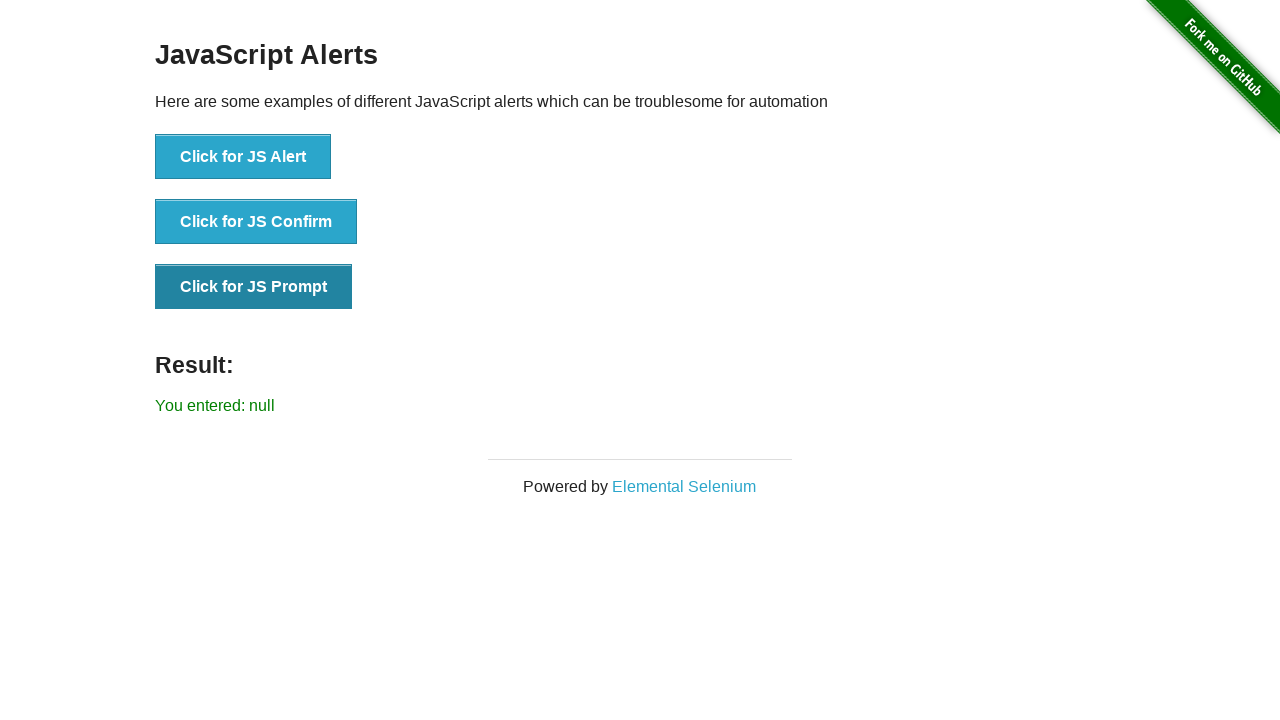

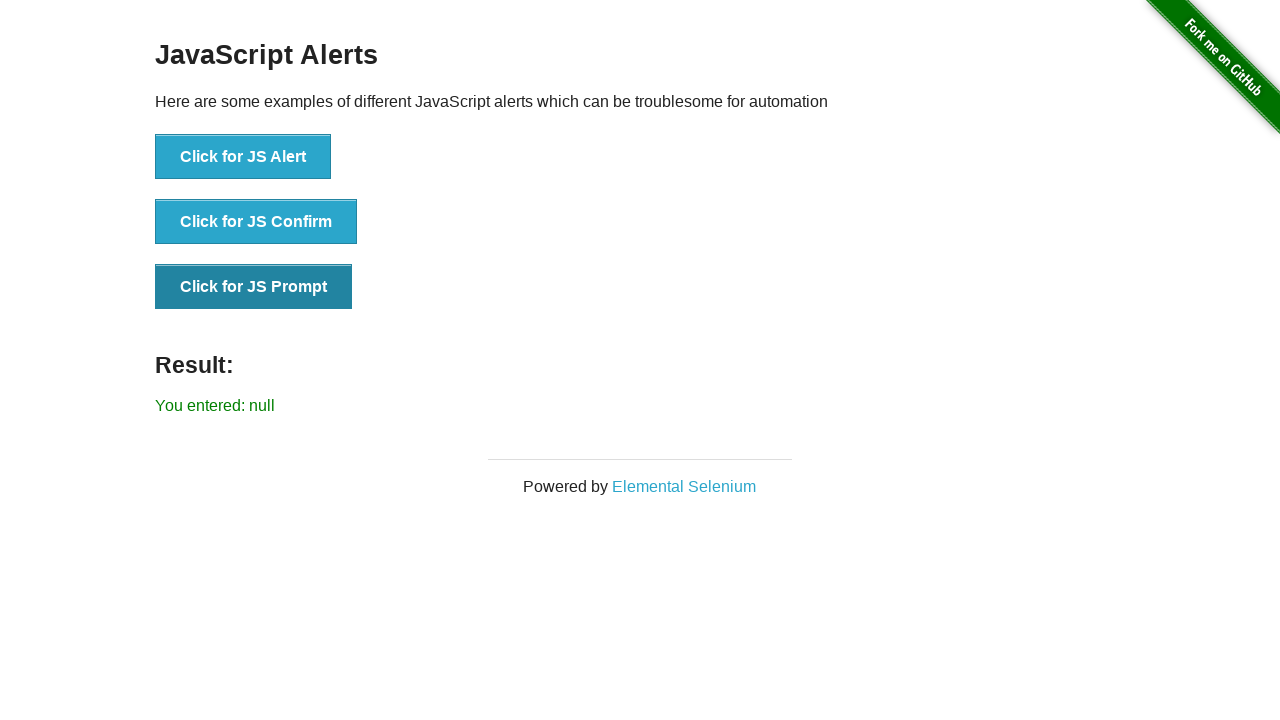